Tests scrolling functionality by navigating to the Selenium website and scrolling to the "News" section heading element using JavaScript scroll into view.

Starting URL: https://www.selenium.dev/

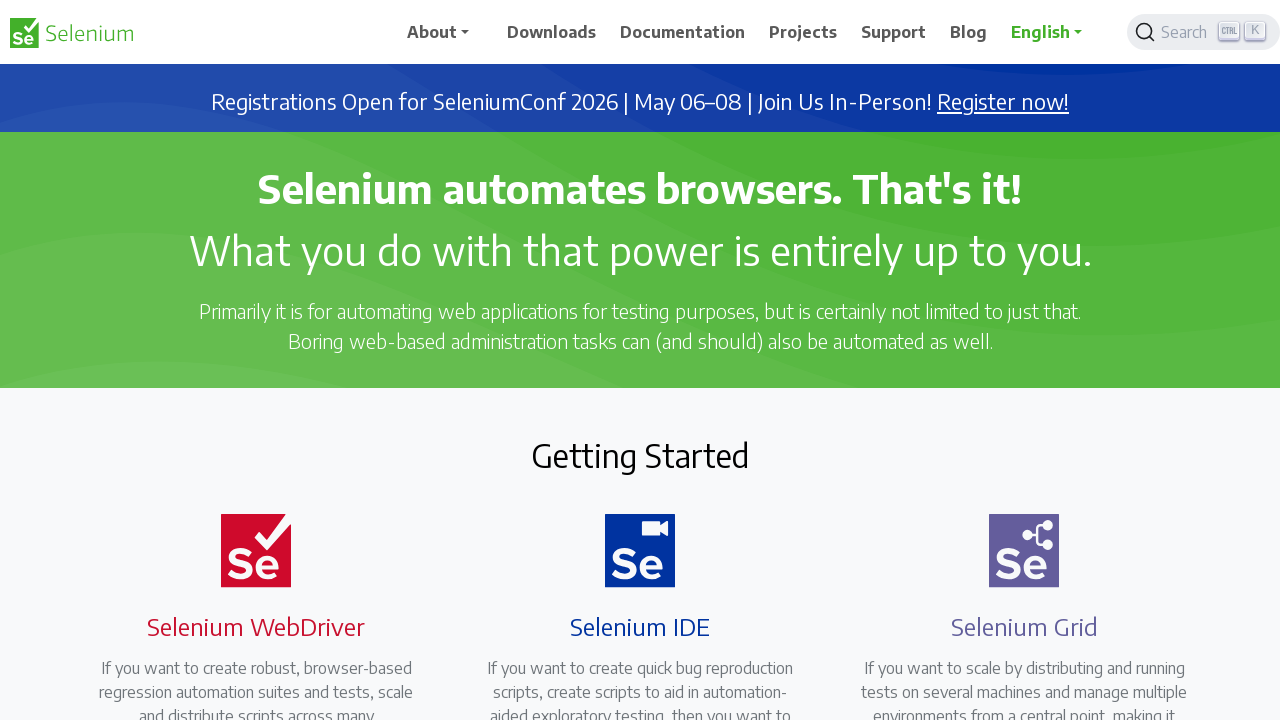

Waited for page to load (domcontentloaded)
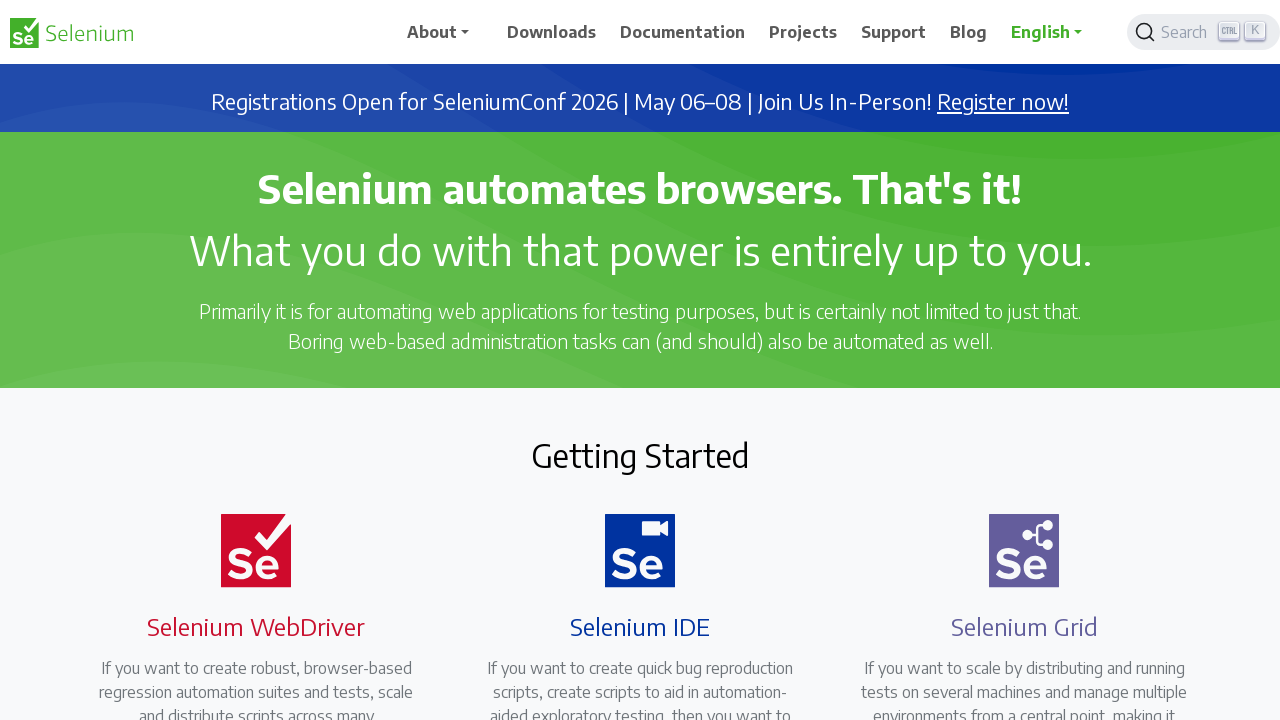

Located the News heading element
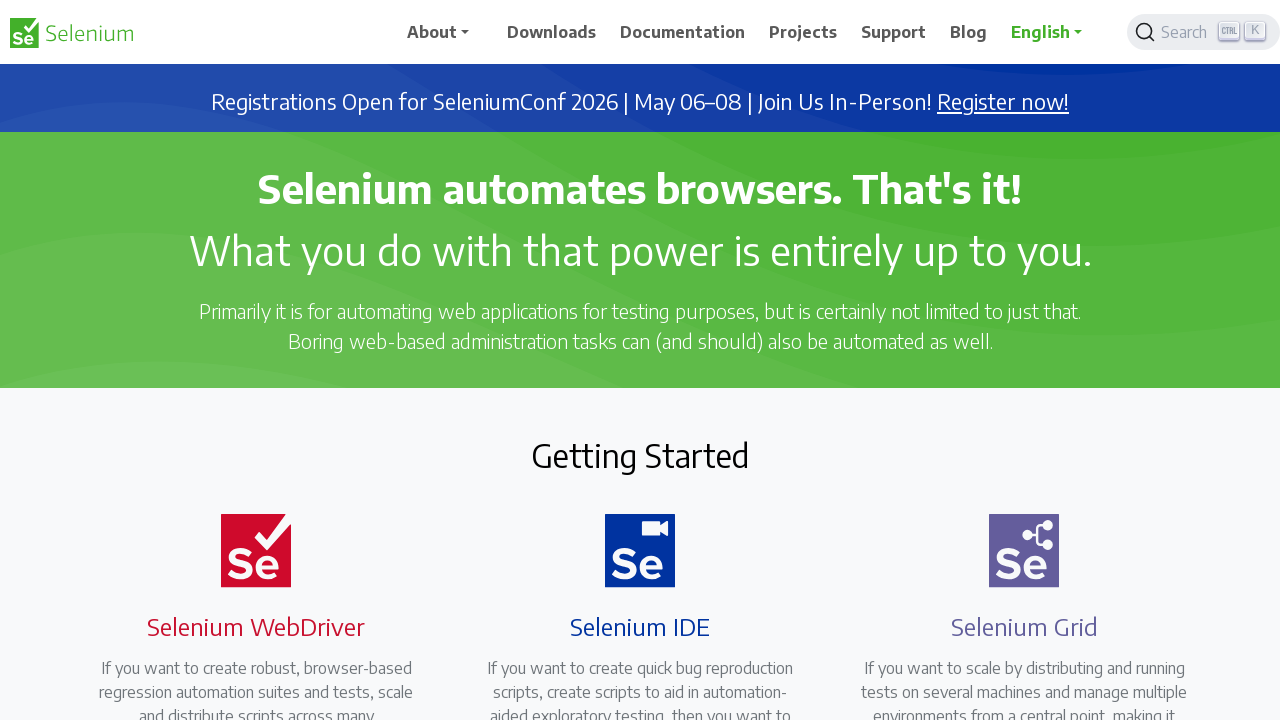

Scrolled to News section heading using scroll_into_view_if_needed
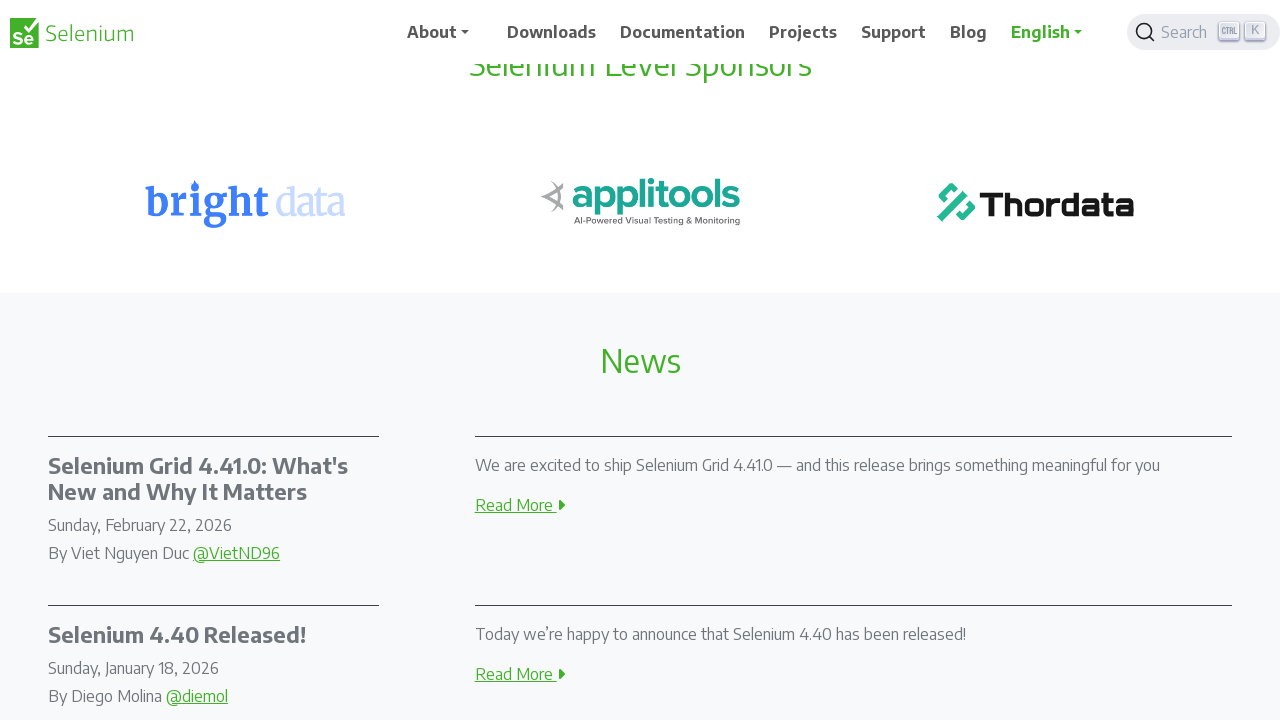

Waited 1 second to verify scroll completed
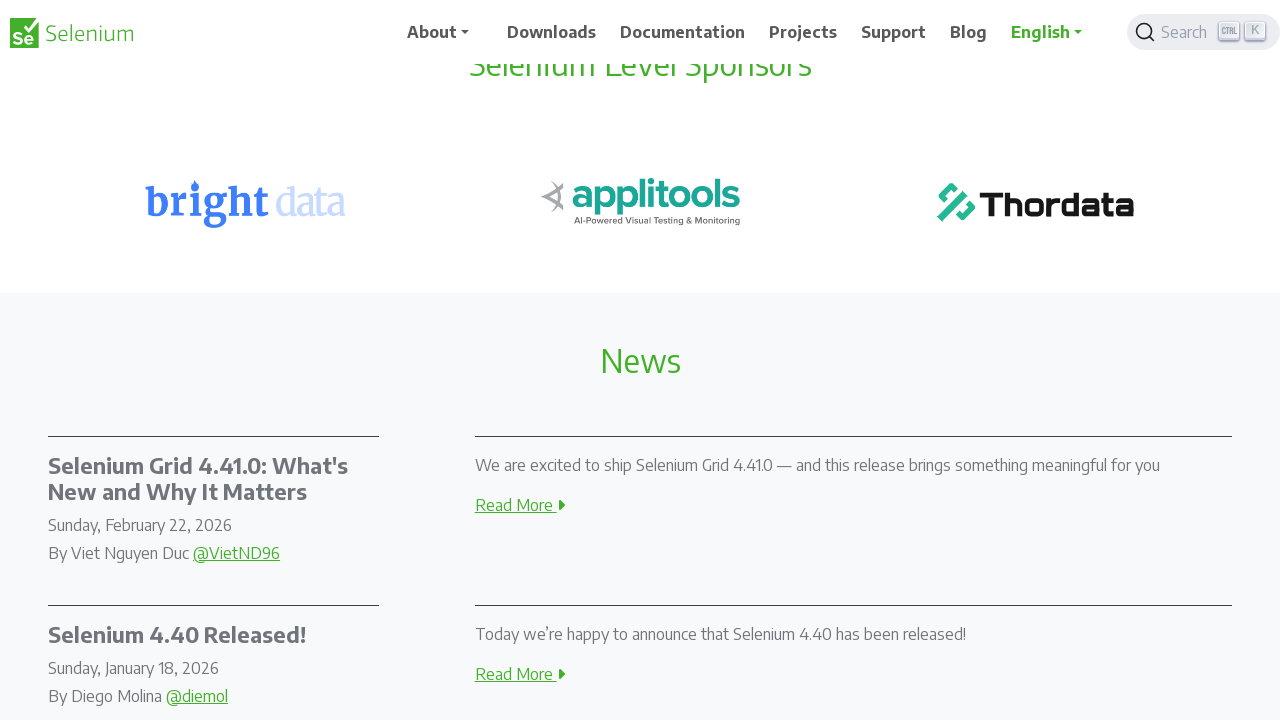

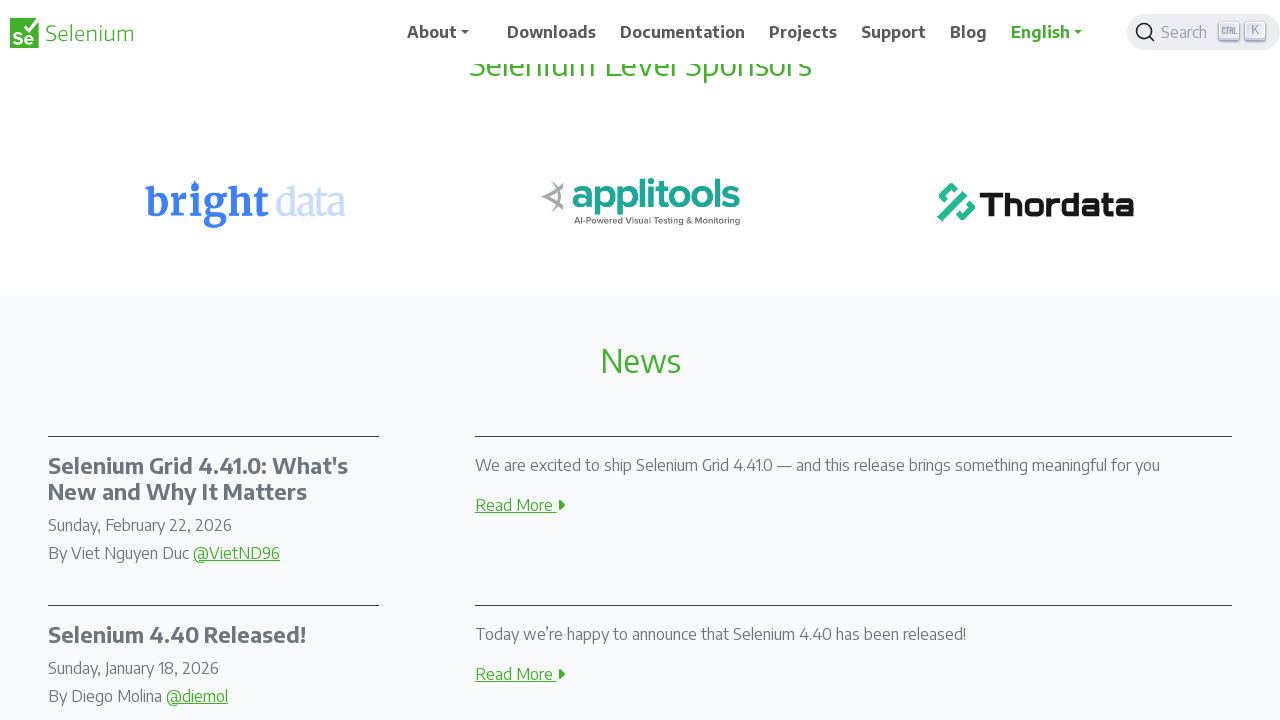